Navigates to the Earnings Whispers stocks page for a ticker and waits for the page content to load.

Starting URL: https://www.earningswhispers.com/stocks/TSLA

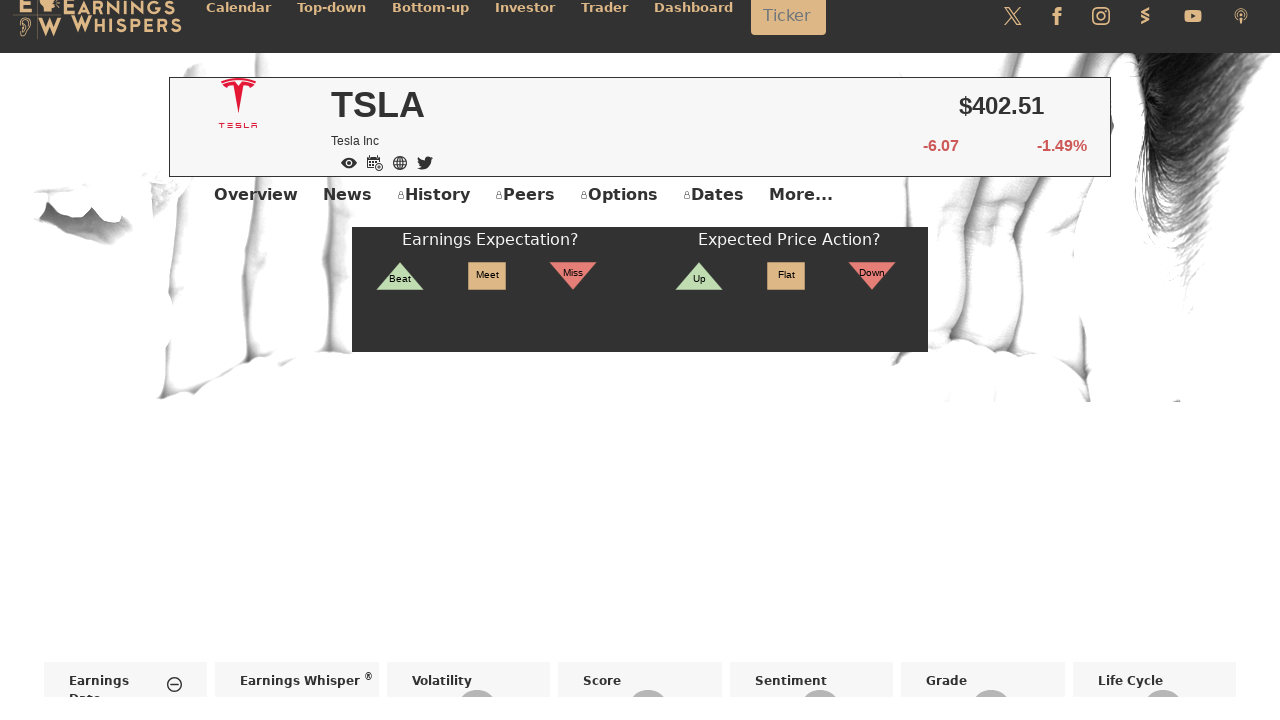

Waited for page network activity to be idle on Earnings Whispers TSLA stock page
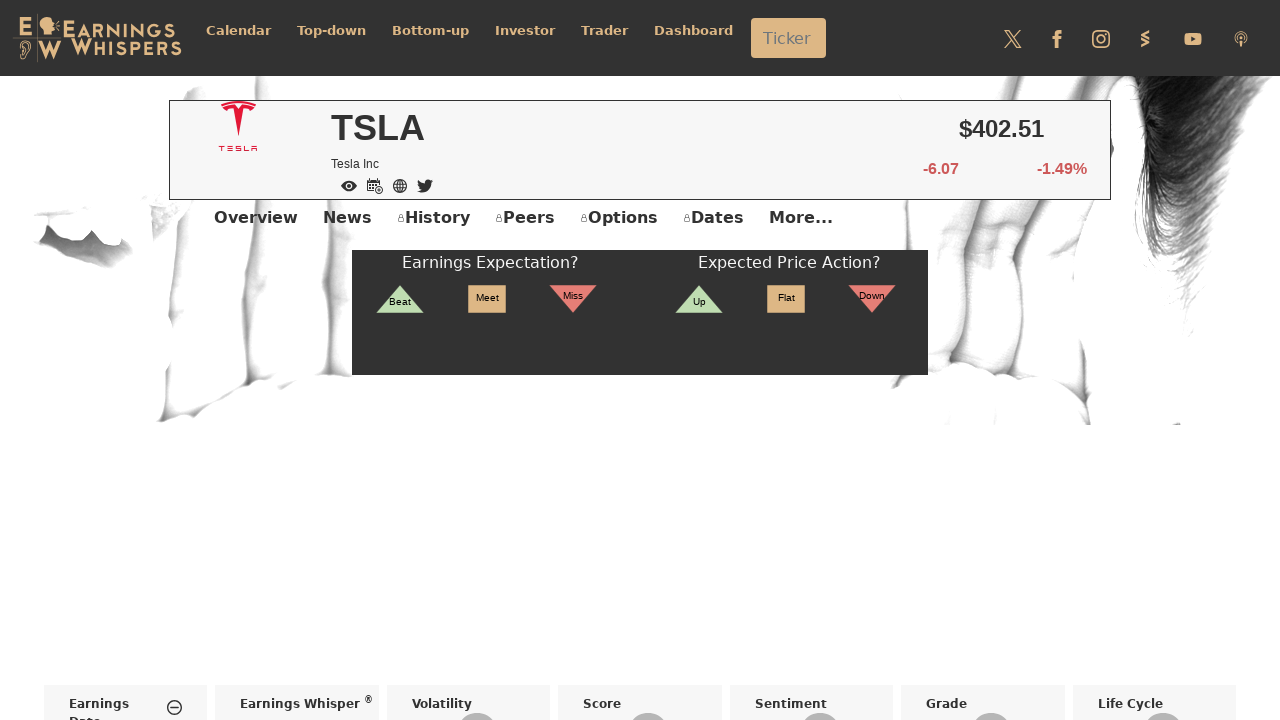

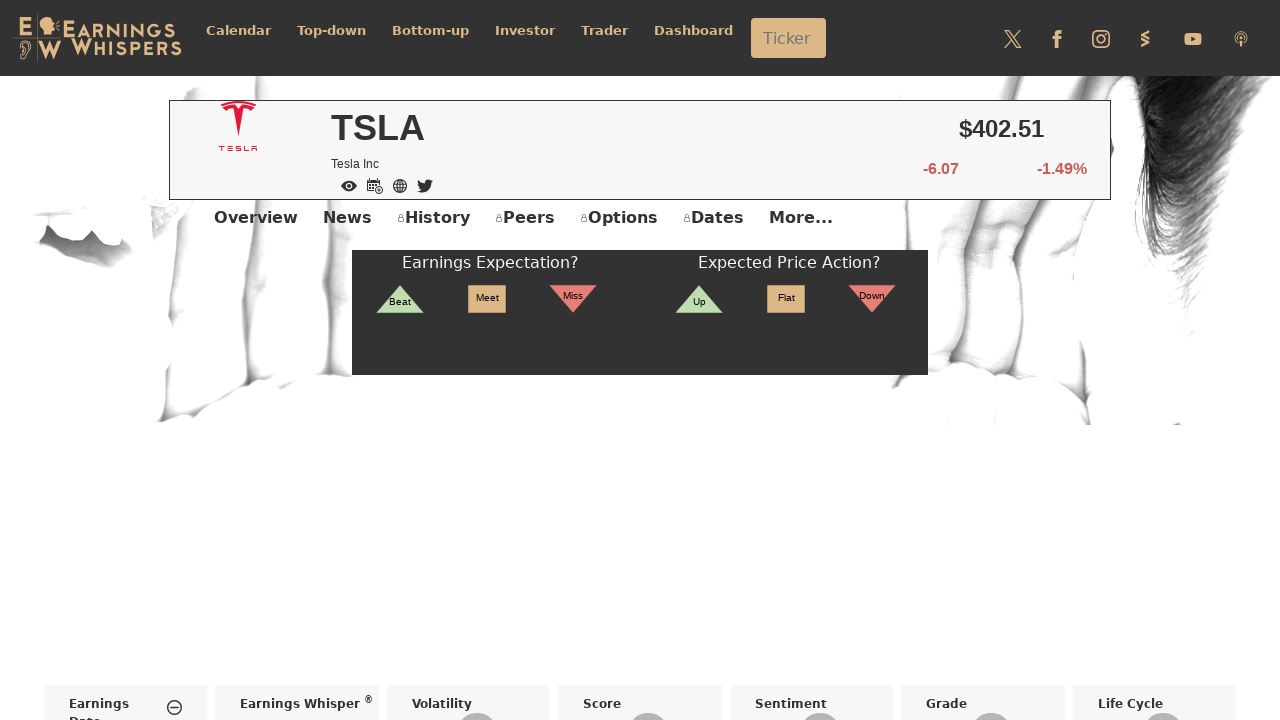